Tests Hacker News search functionality by searching for "selenium" and verifying it appears in results

Starting URL: https://news.ycombinator.com

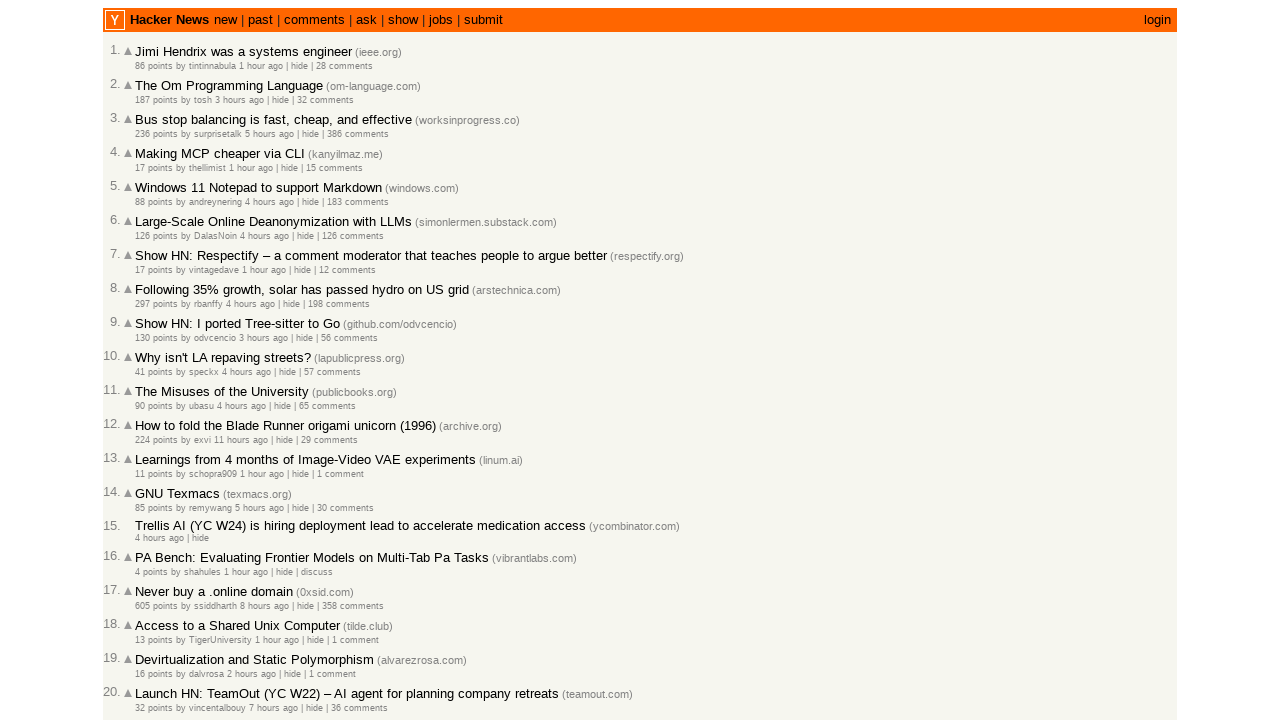

Filled search box with 'selenium' on input[name='q']
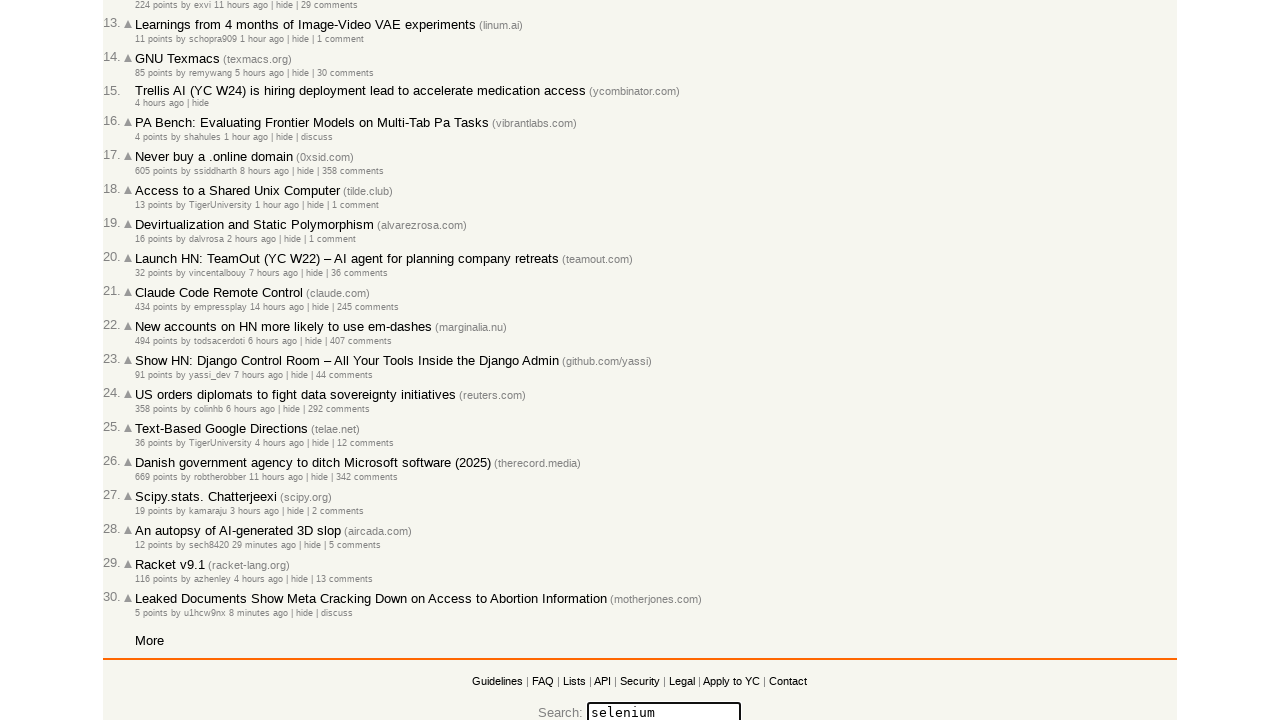

Pressed Enter to submit search on input[name='q']
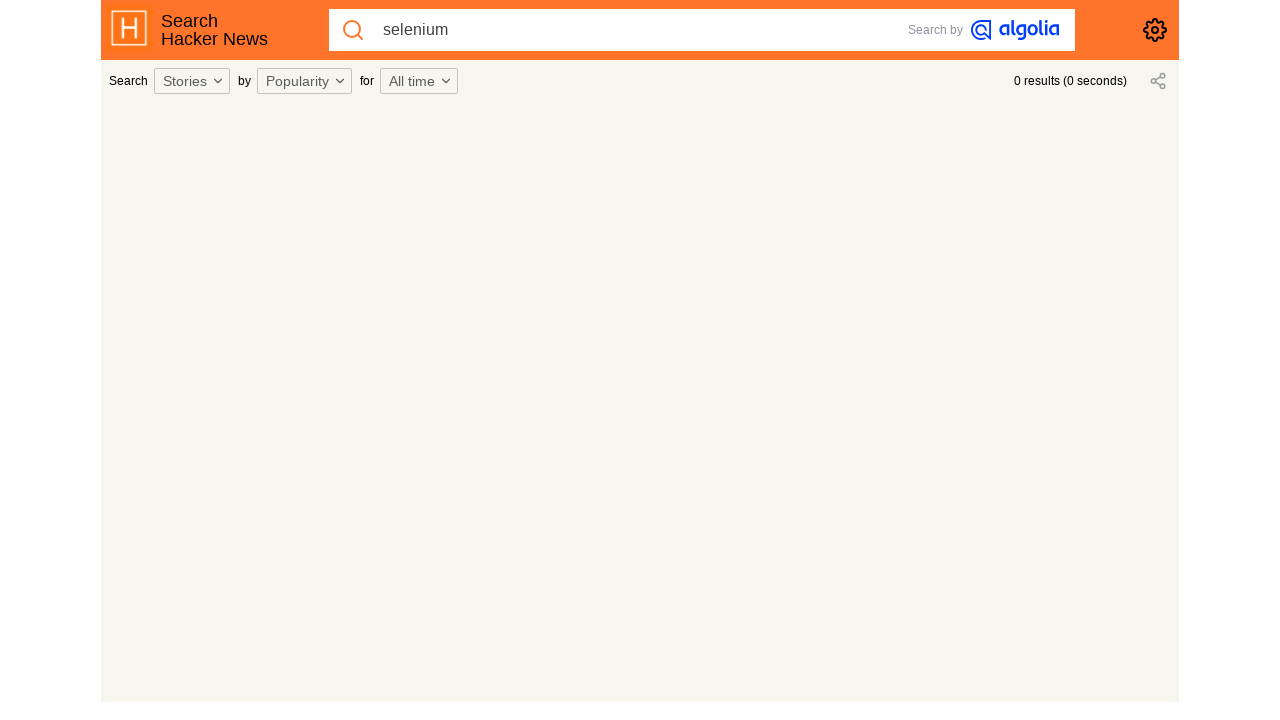

Search results page loaded (networkidle)
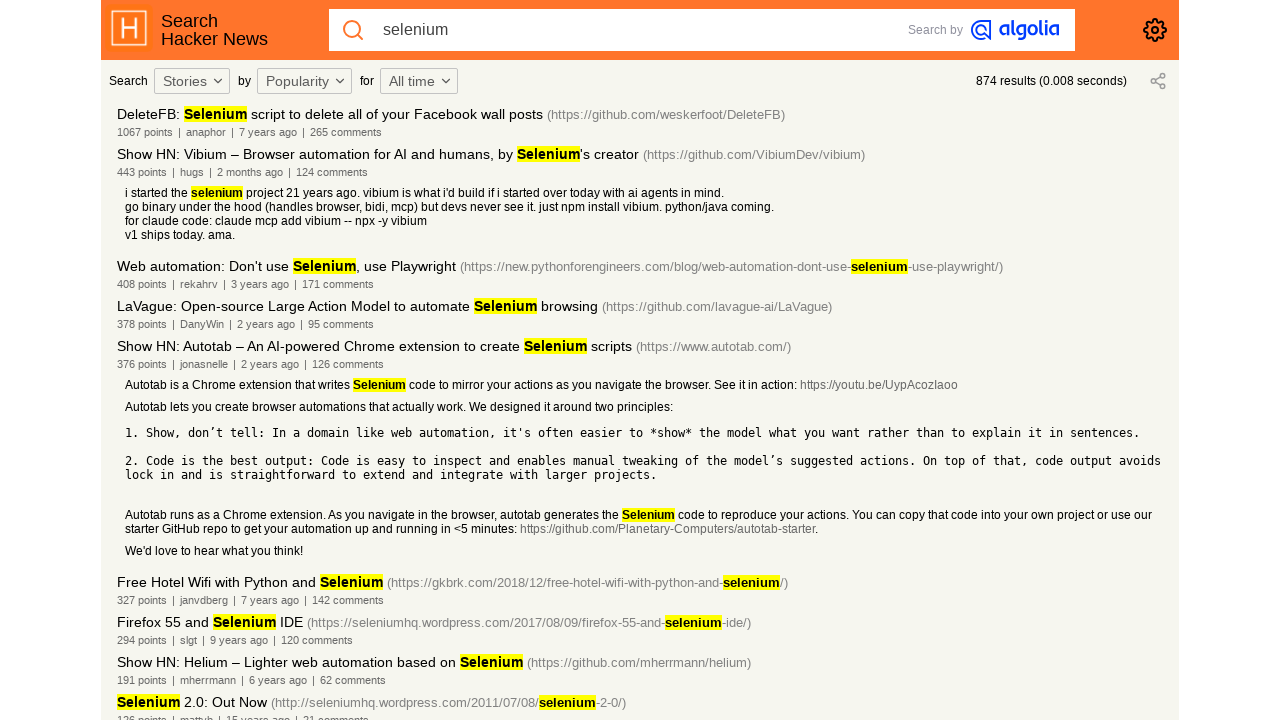

Verified 'selenium' appears in search results
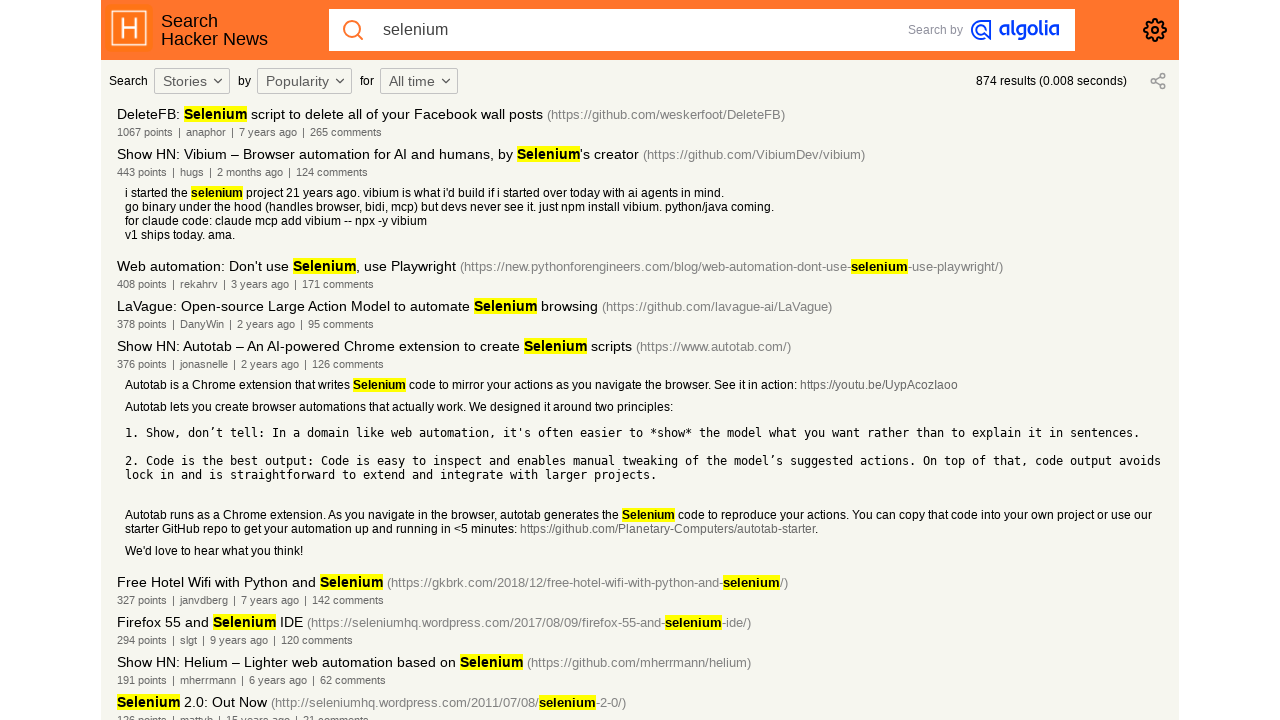

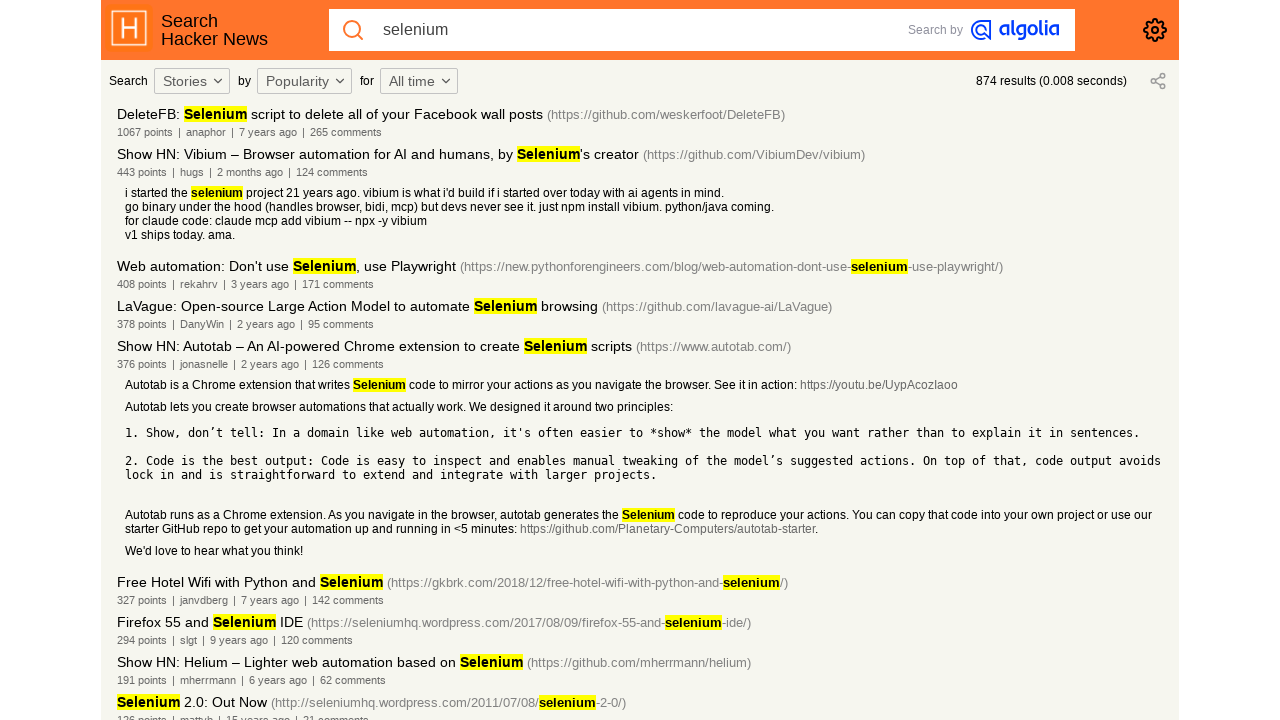